Tests jQuery UI slider functionality by switching to an iframe and dragging the slider handle horizontally

Starting URL: https://jqueryui.com/slider/

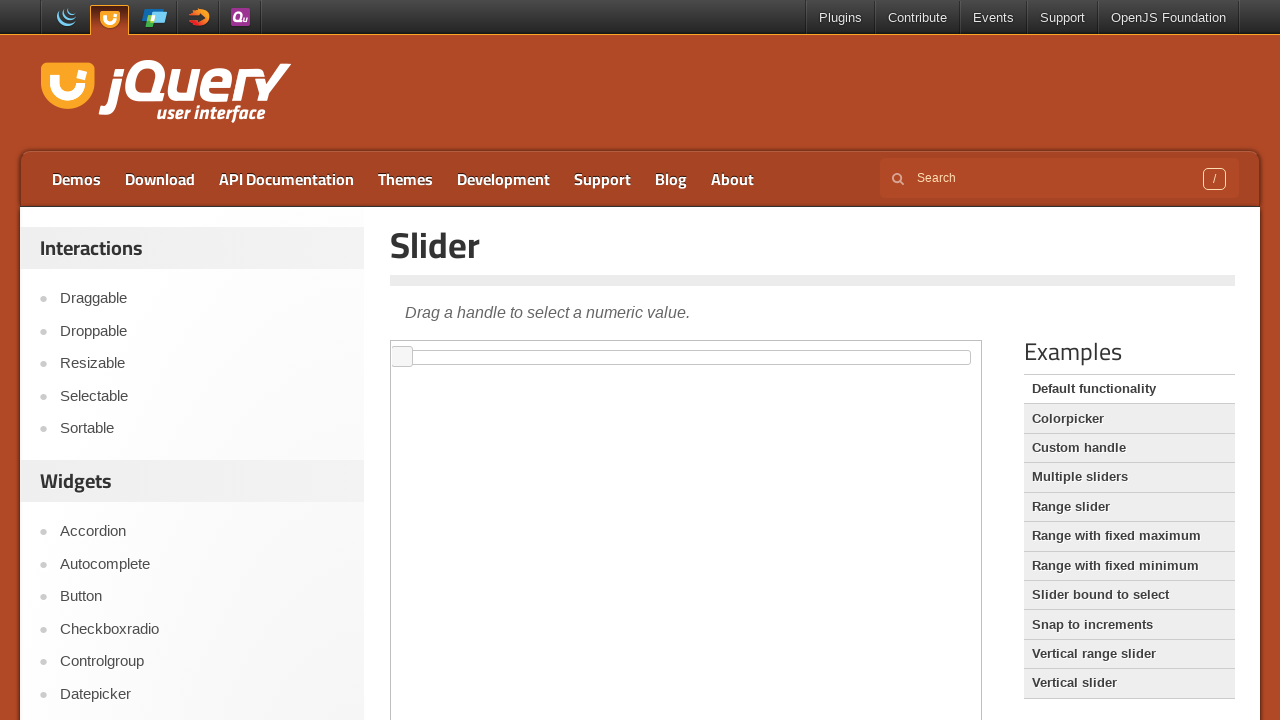

Located the iframe containing the jQuery UI slider
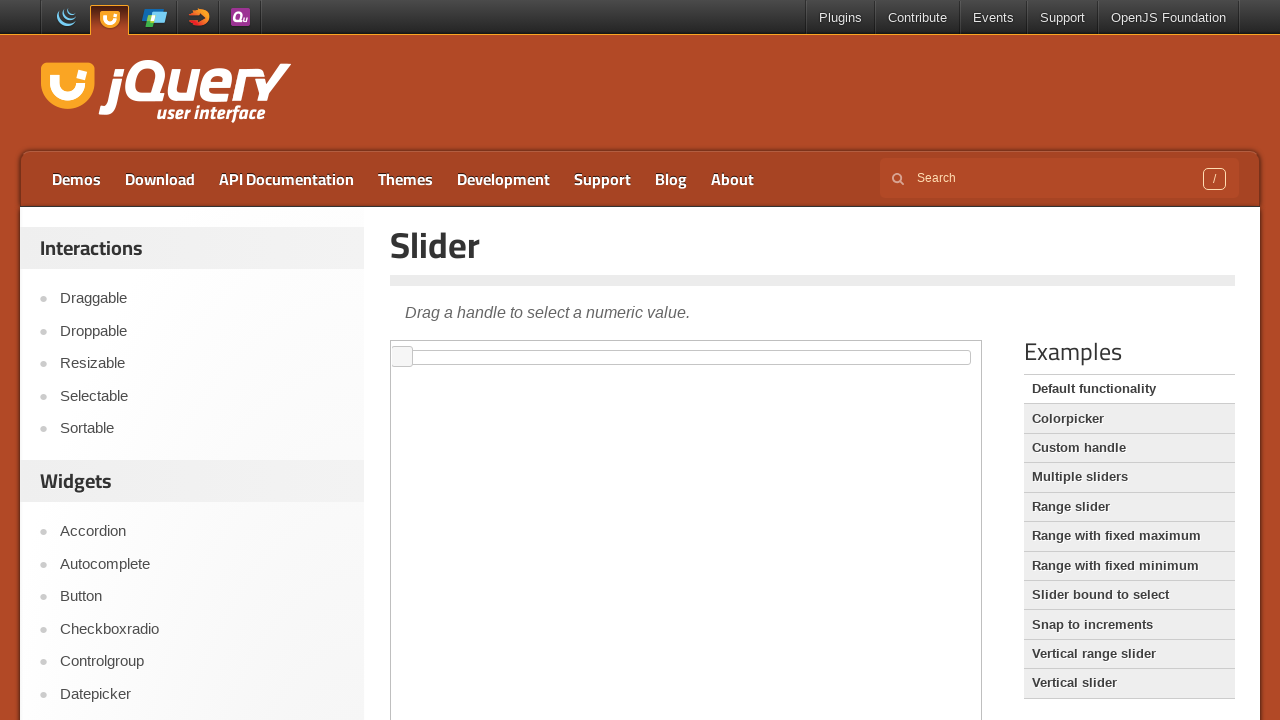

Set slider_frame reference to the iframe
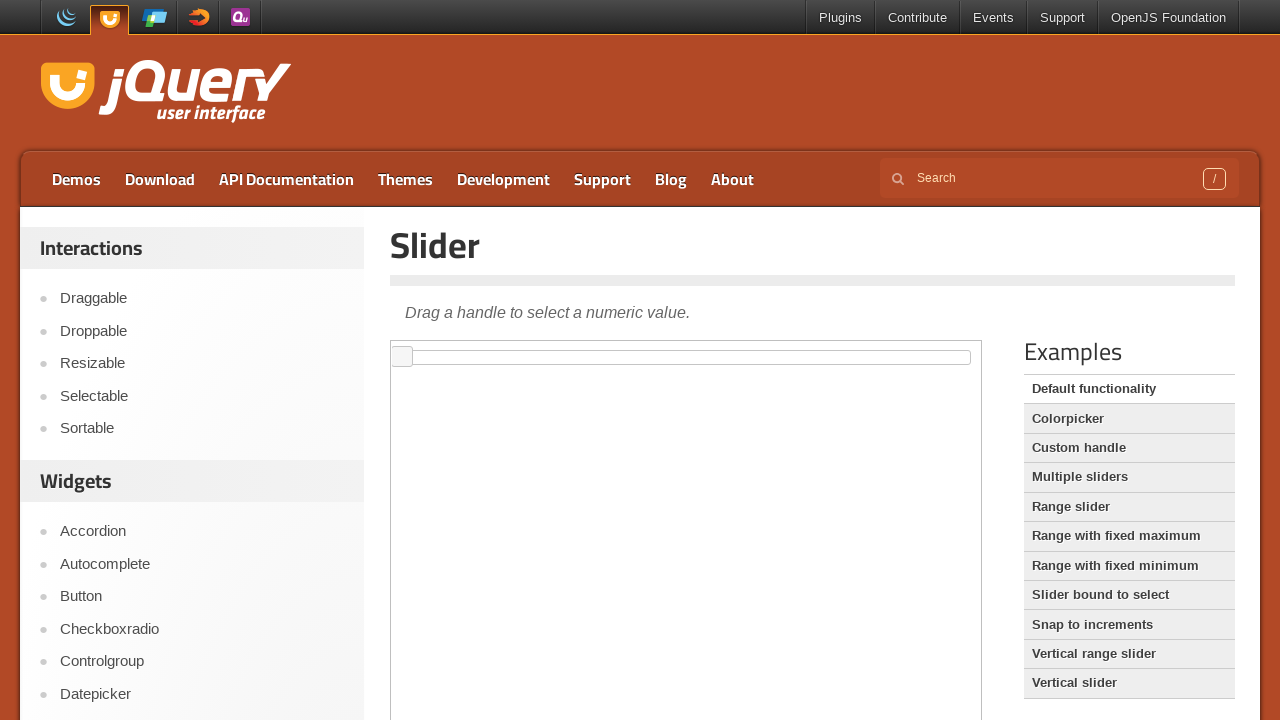

Located the slider handle element with class 'ui-slider-handle'
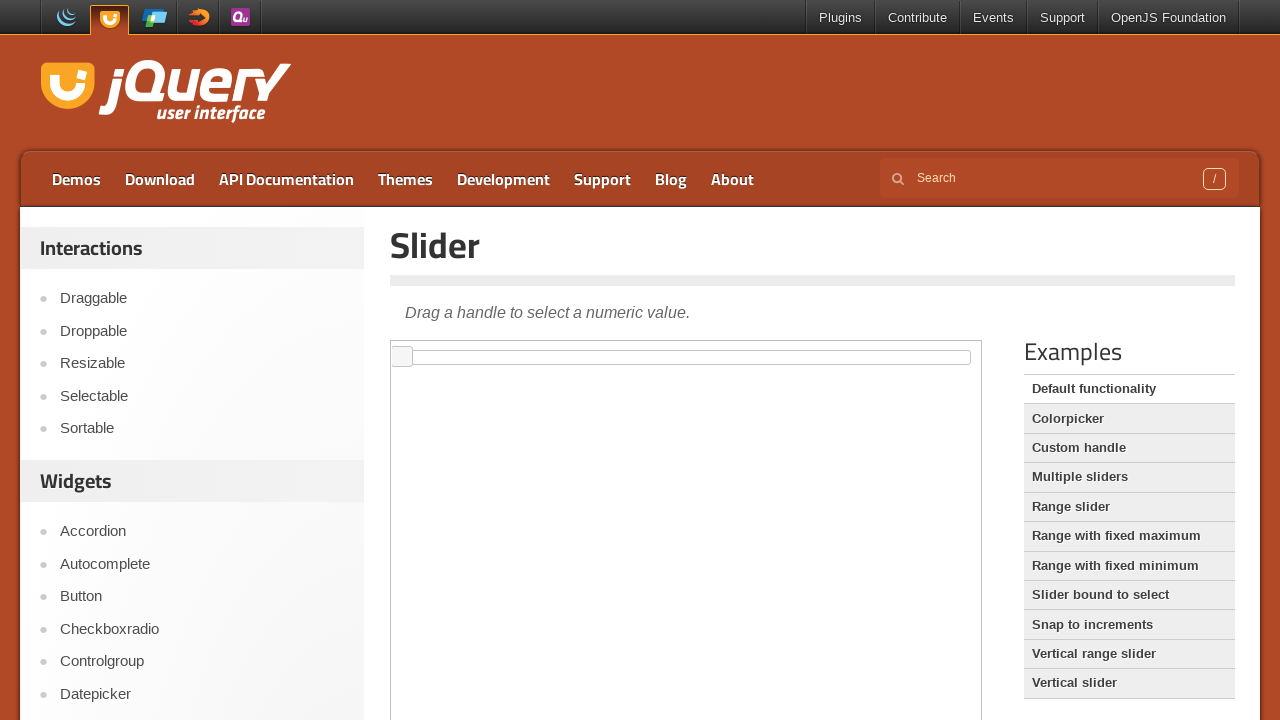

Dragged the slider handle 100 pixels to the right at (493, 347)
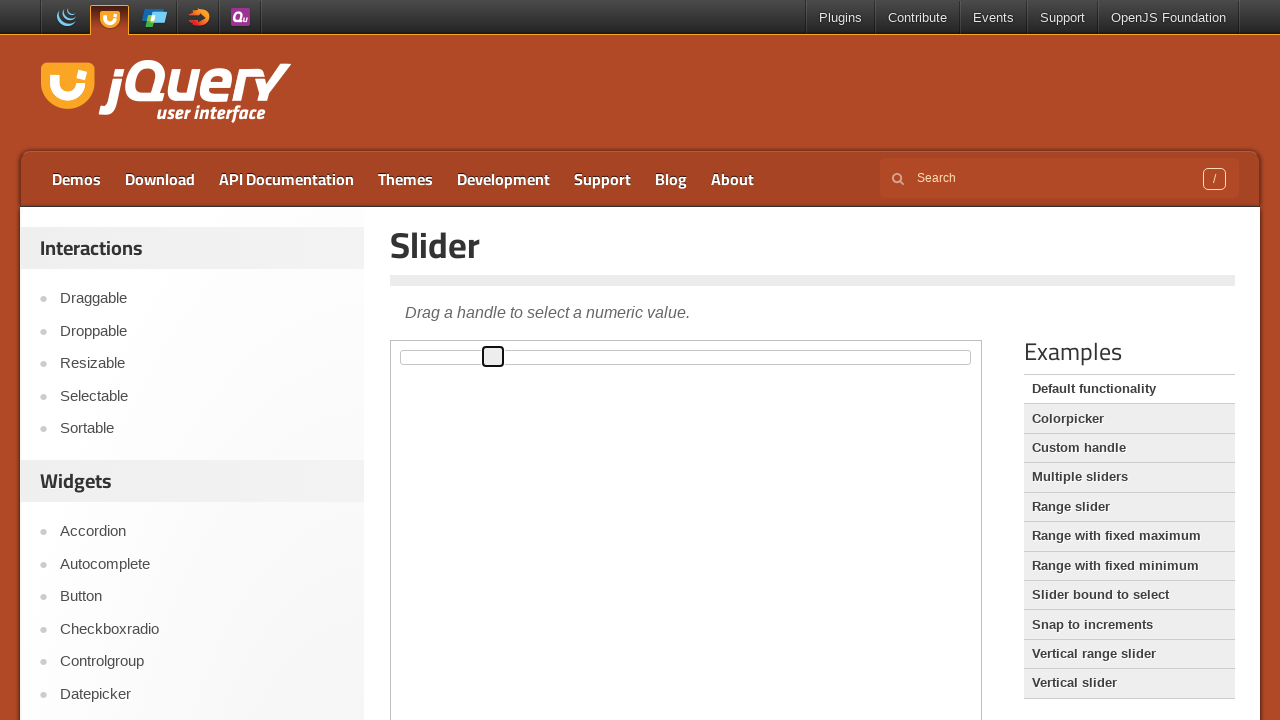

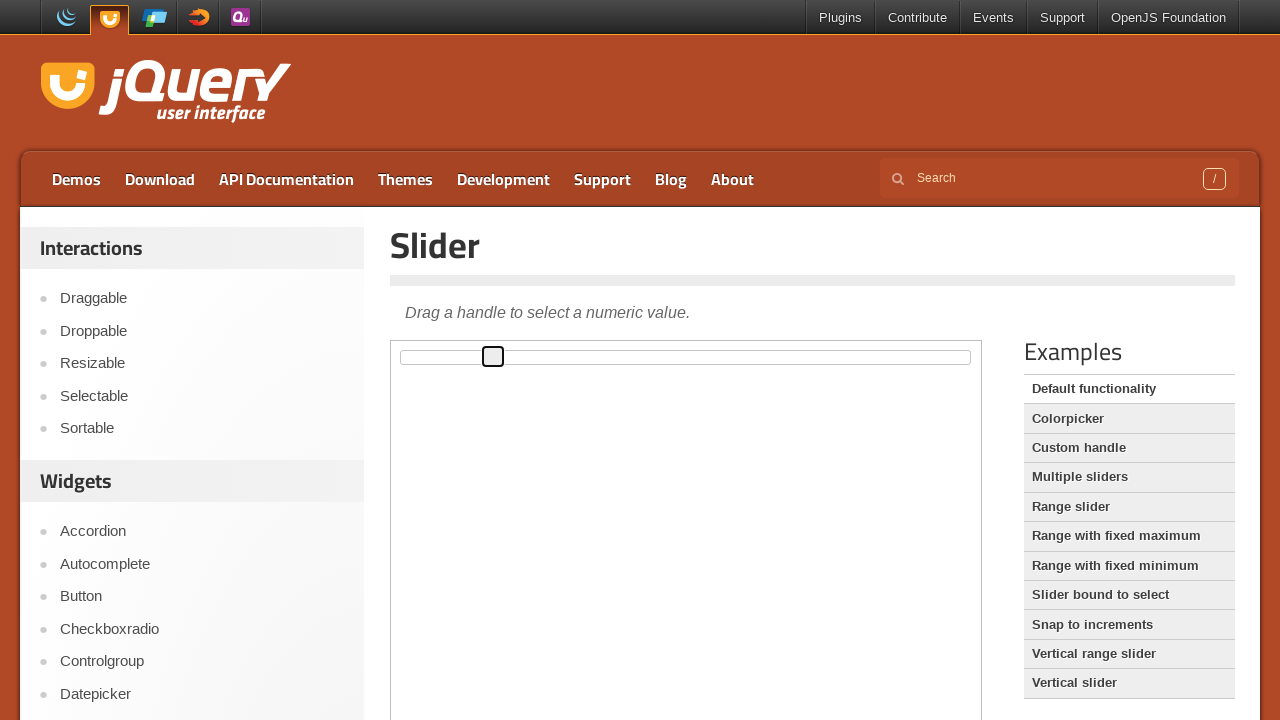